Tests closing the worksheet menu by clicking on another toolbar button using Shift+Tab navigation

Starting URL: https://elan-language.github.io/LanguageAndIDE/

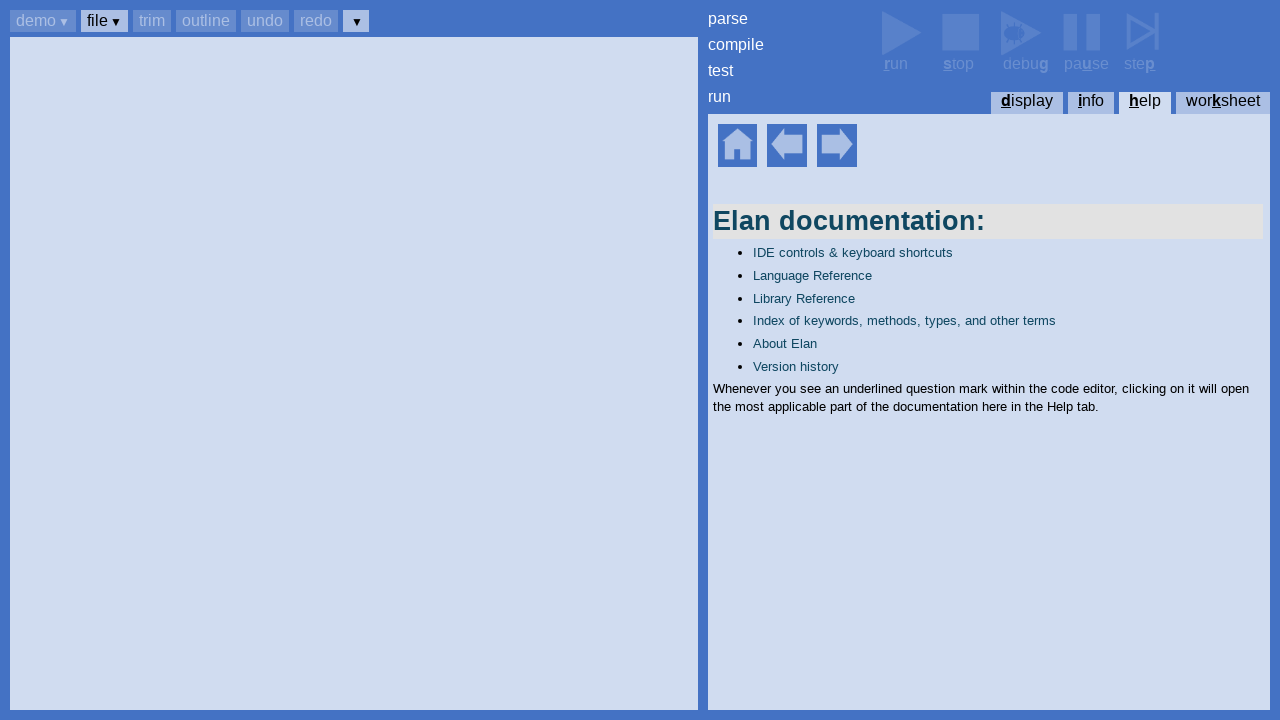

Set up dialog handler to auto-accept dialogs on page load
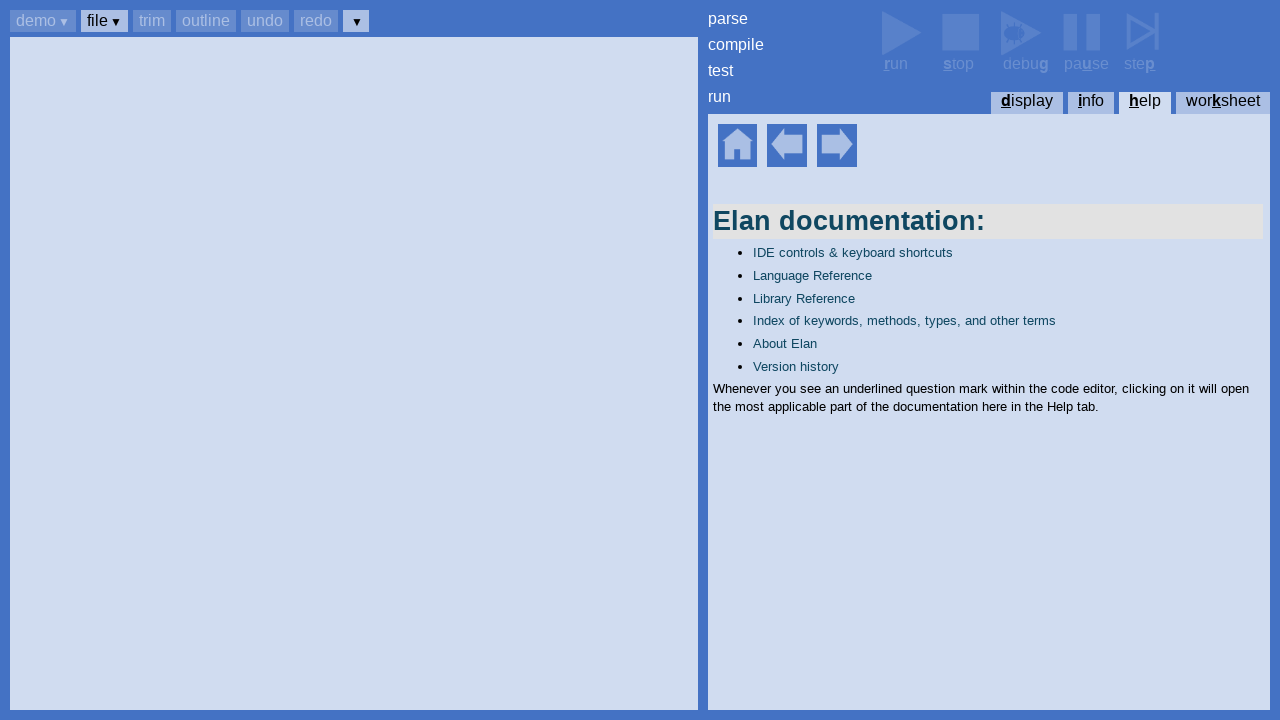

Waited for help home element to be visible
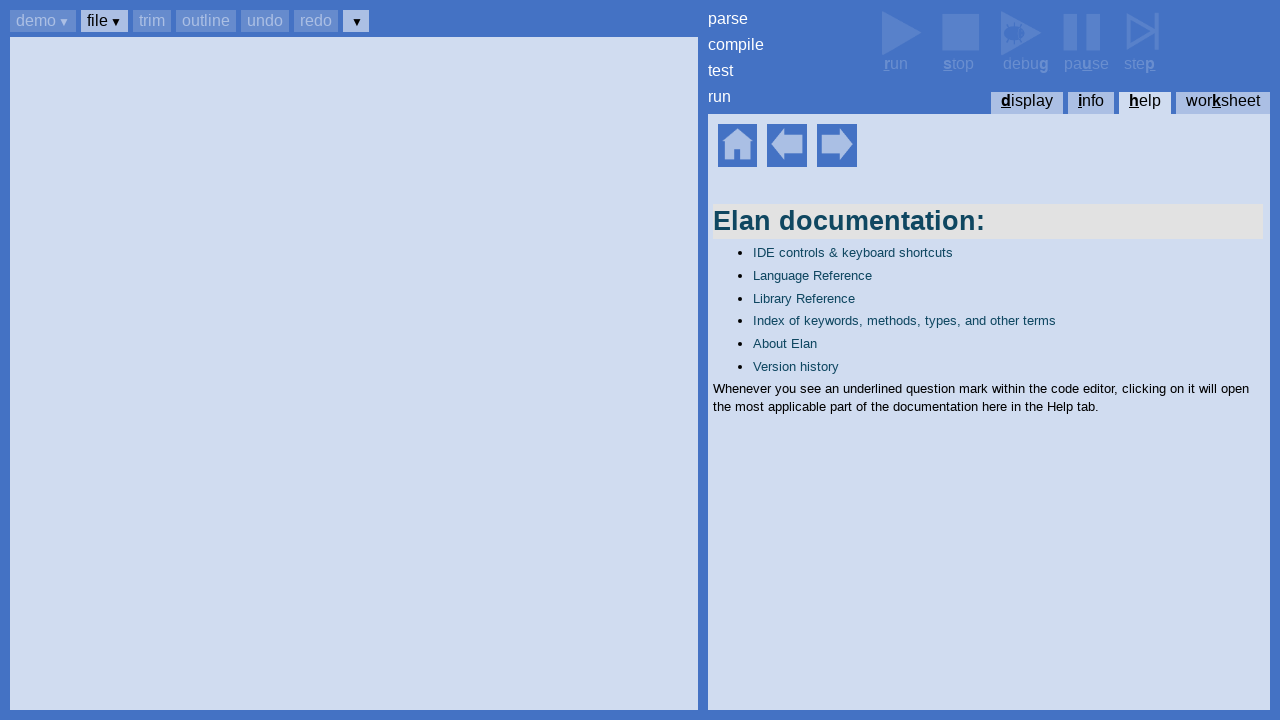

Pressed Control+k to open worksheets panel
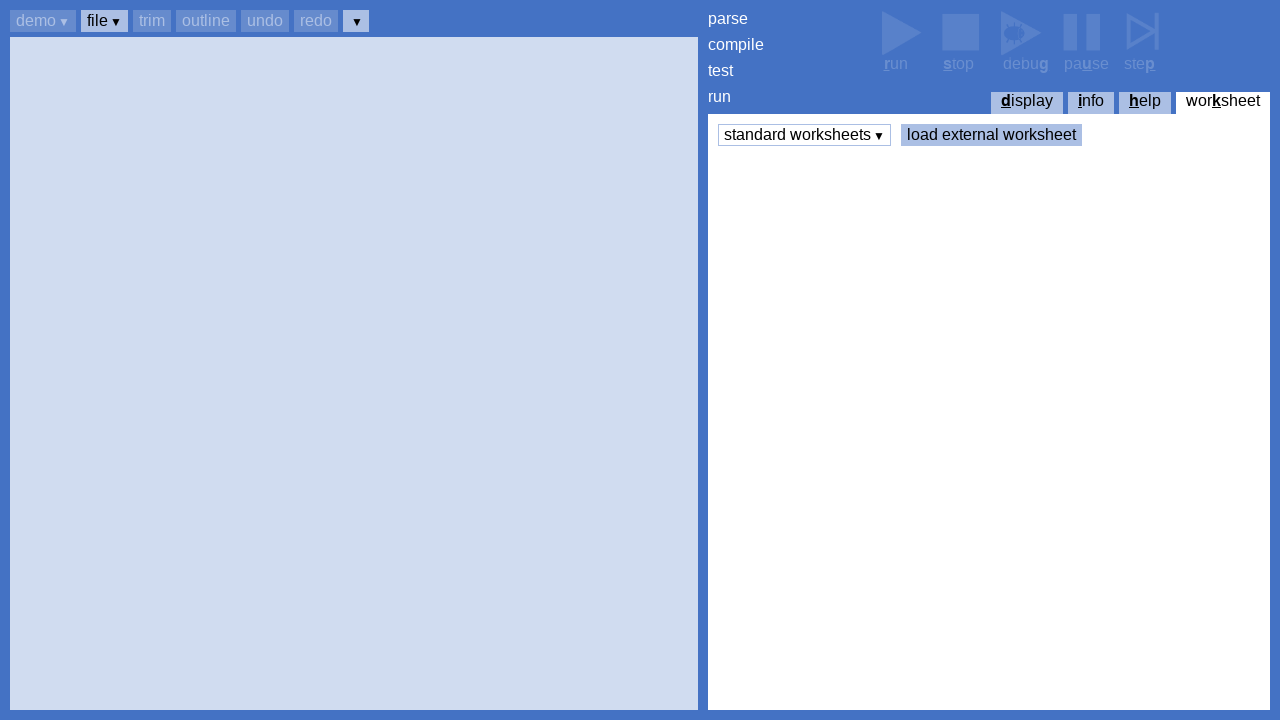

Pressed Enter to open standard worksheets menu
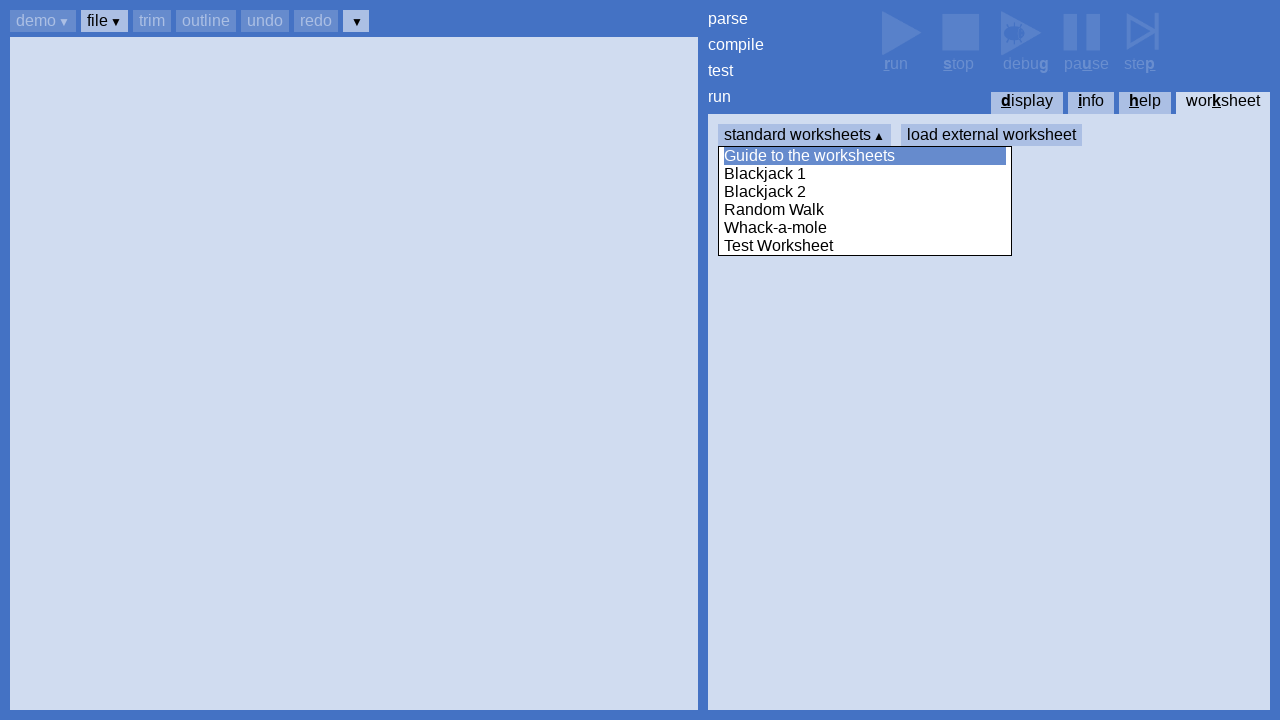

Waited for 'Guide to the worksheets' text to be visible
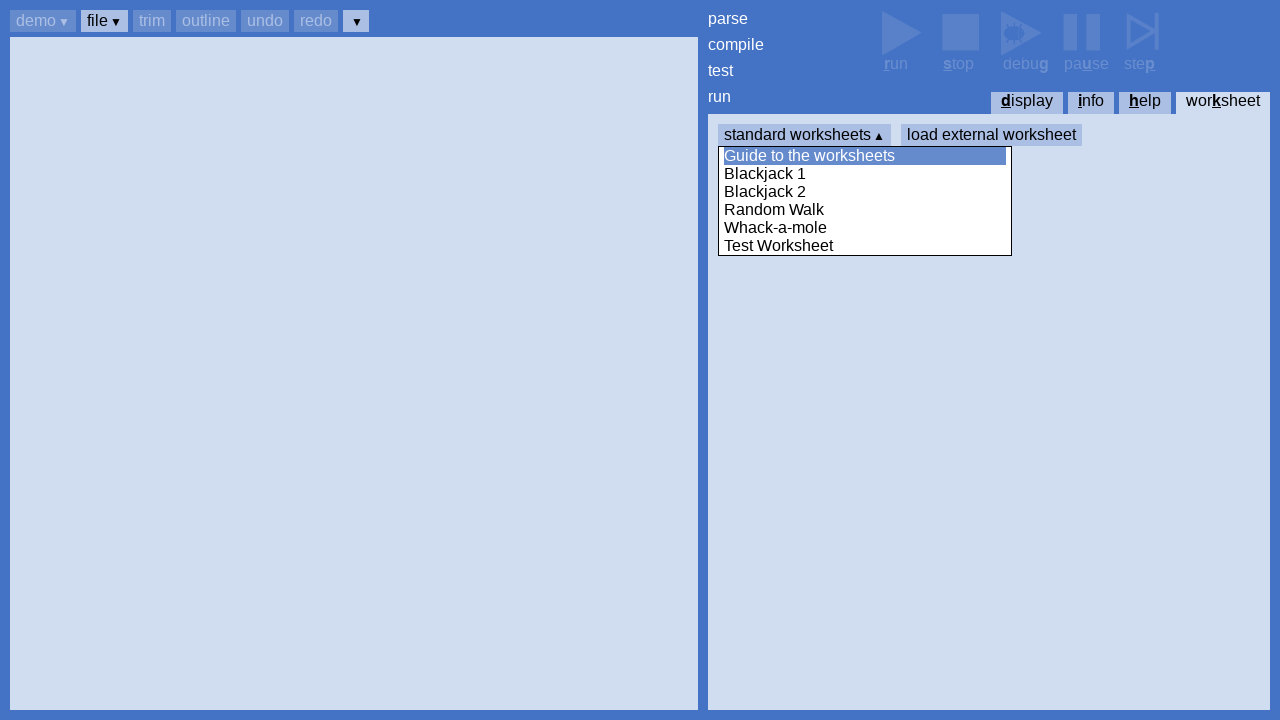

Pressed Shift+Tab to navigate to previous button (1st)
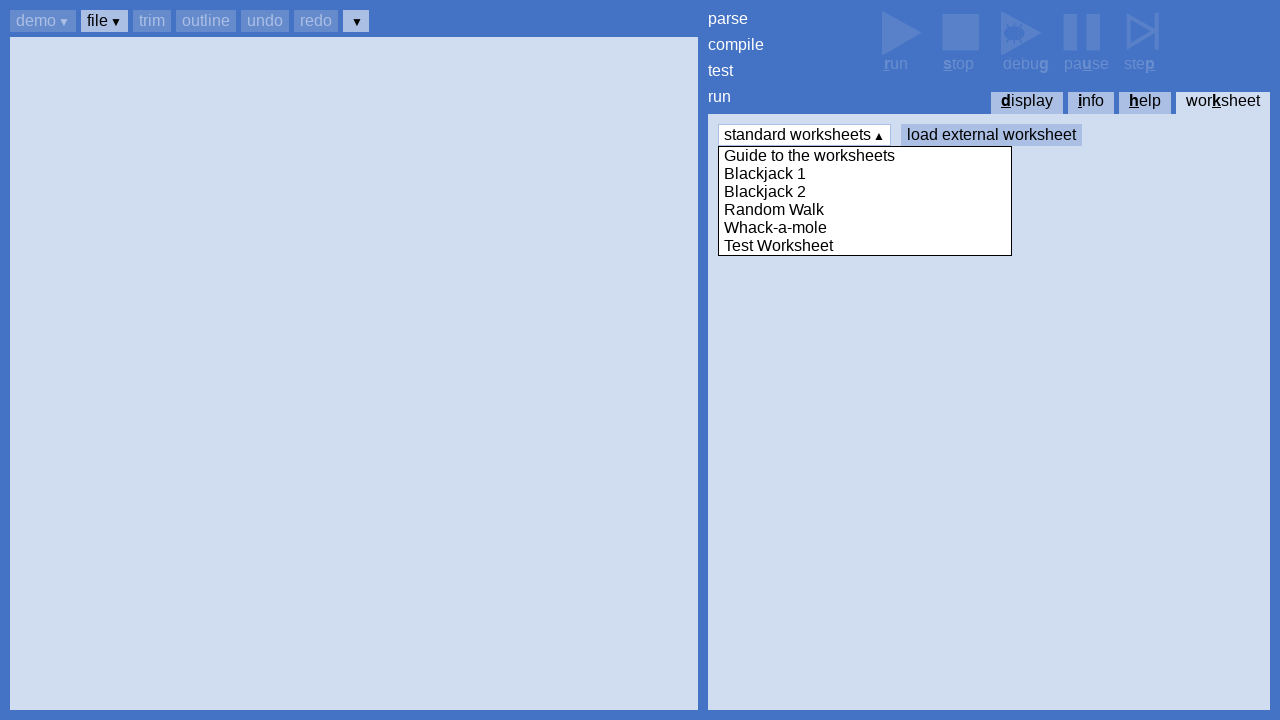

Pressed Shift+Tab to navigate to previous button (2nd)
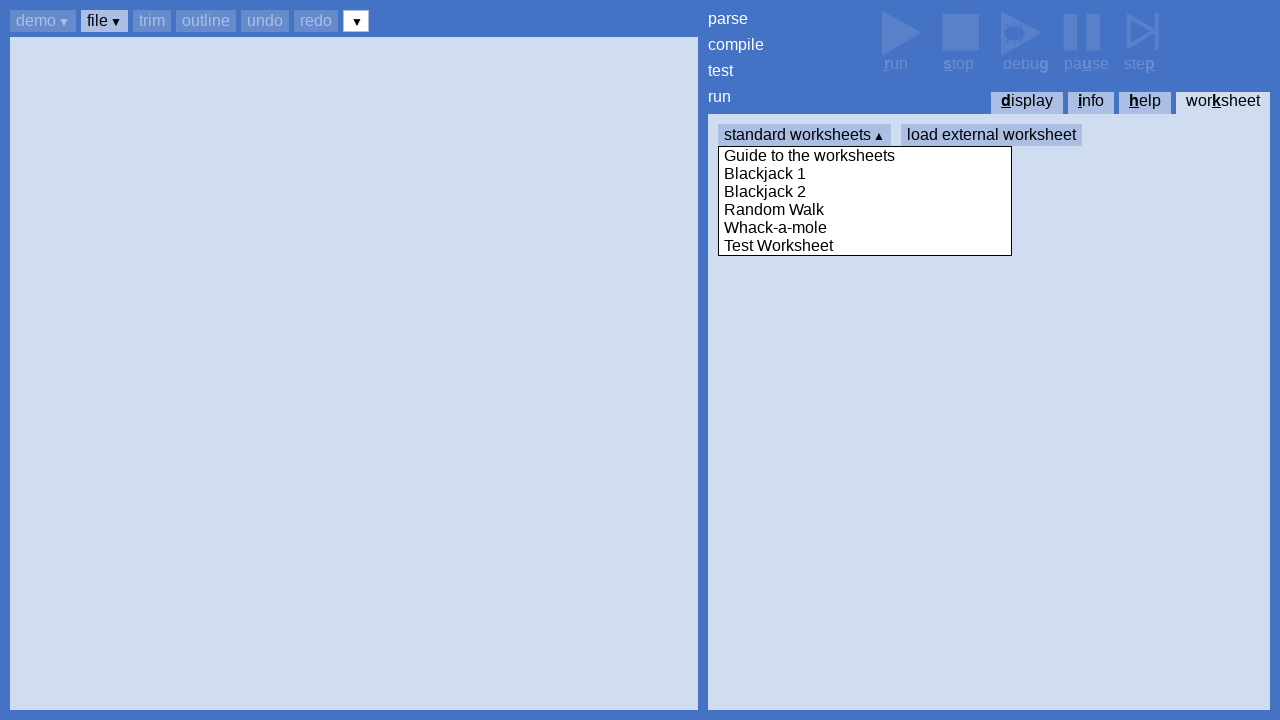

Pressed Shift+Tab to navigate to previous button (3rd)
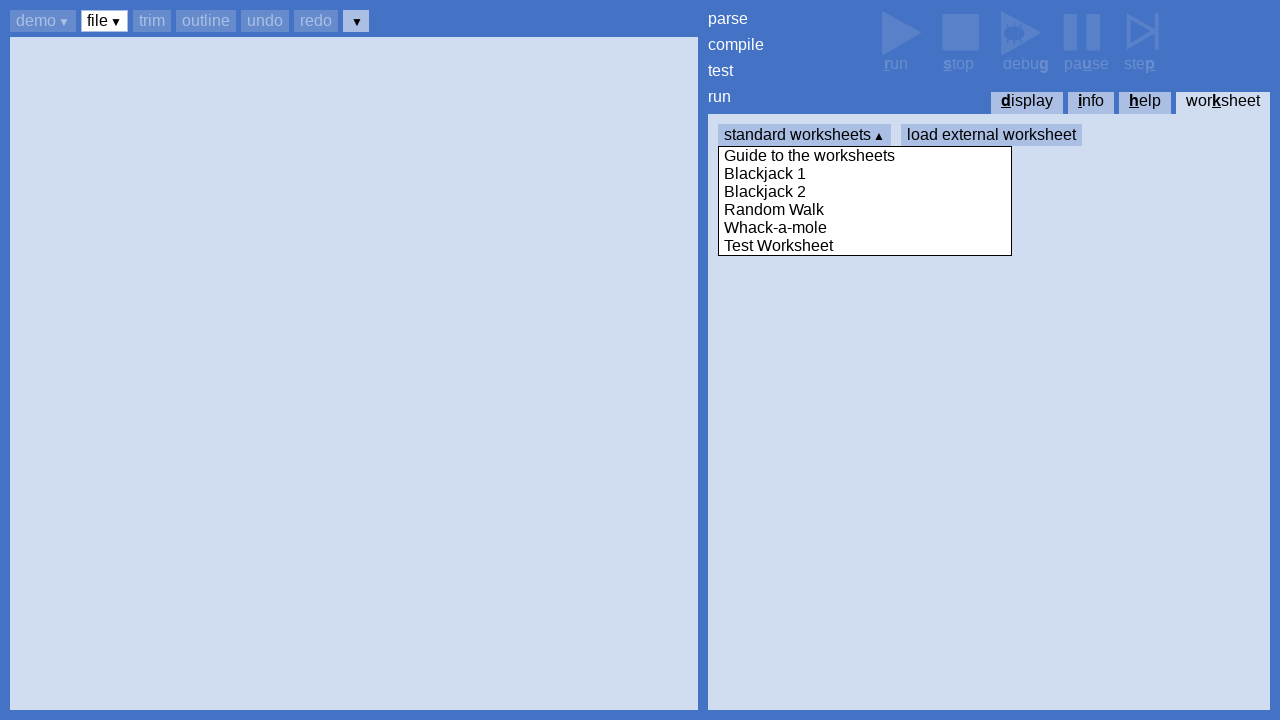

Pressed Enter on alternative toolbar button to close worksheet menu
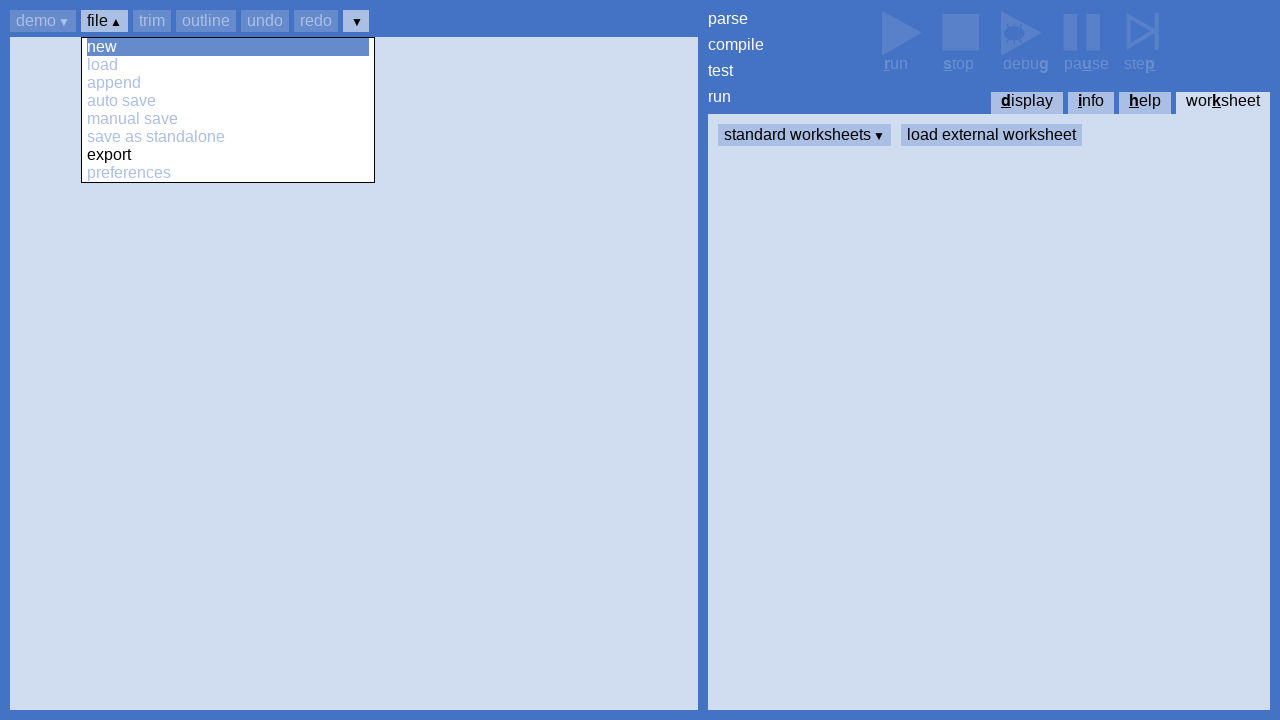

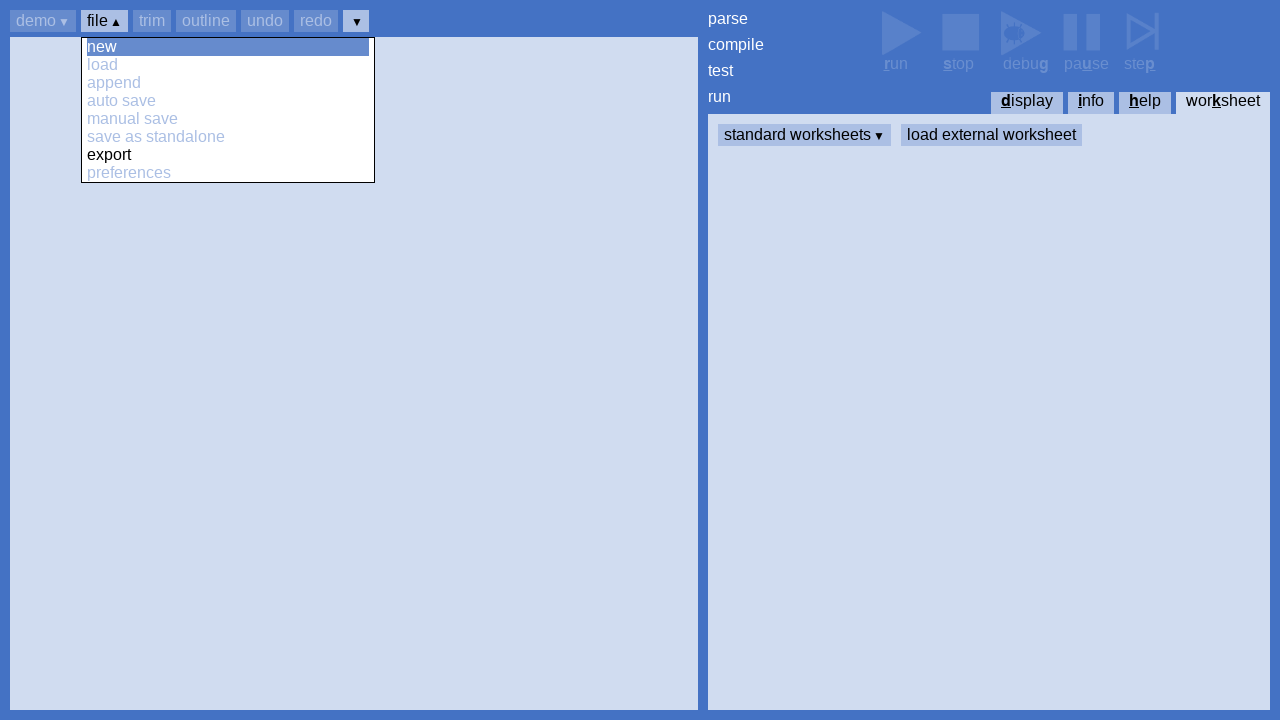